Tests browser zoom functionality by navigating to a test page and using JavaScript to scale the page content to 50%

Starting URL: https://omayo.blogspot.com/

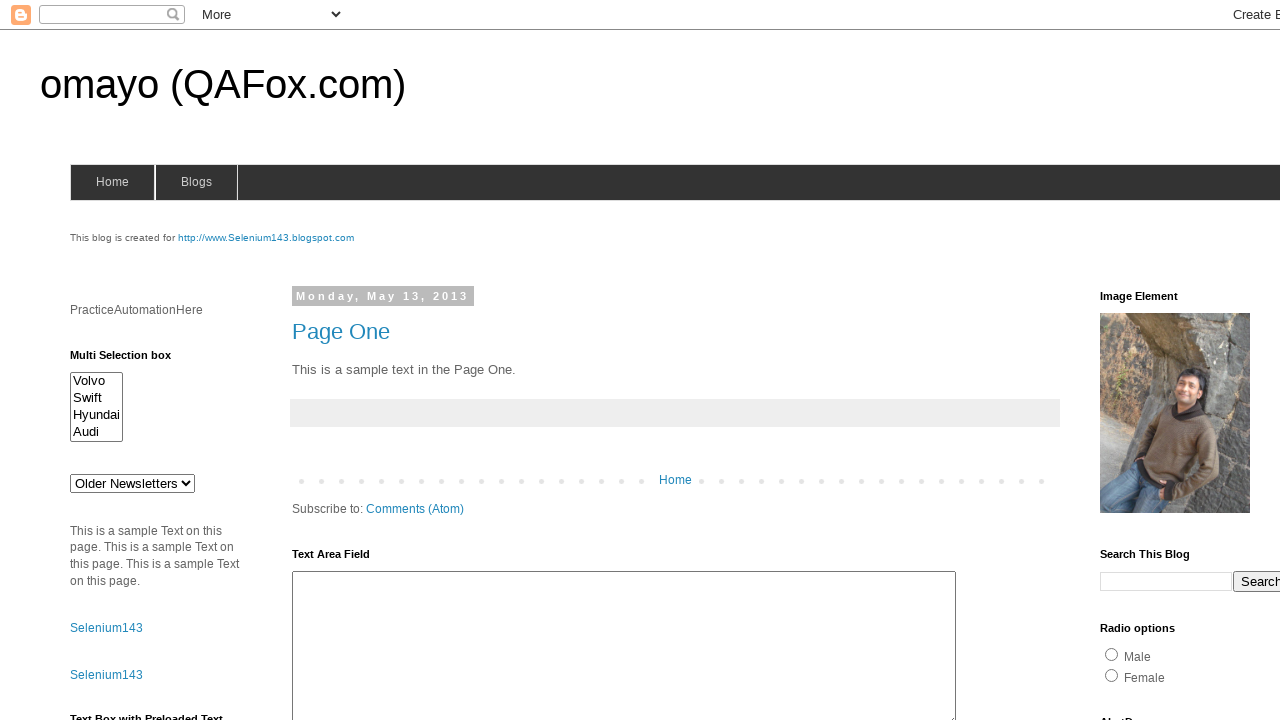

Navigated to https://omayo.blogspot.com/
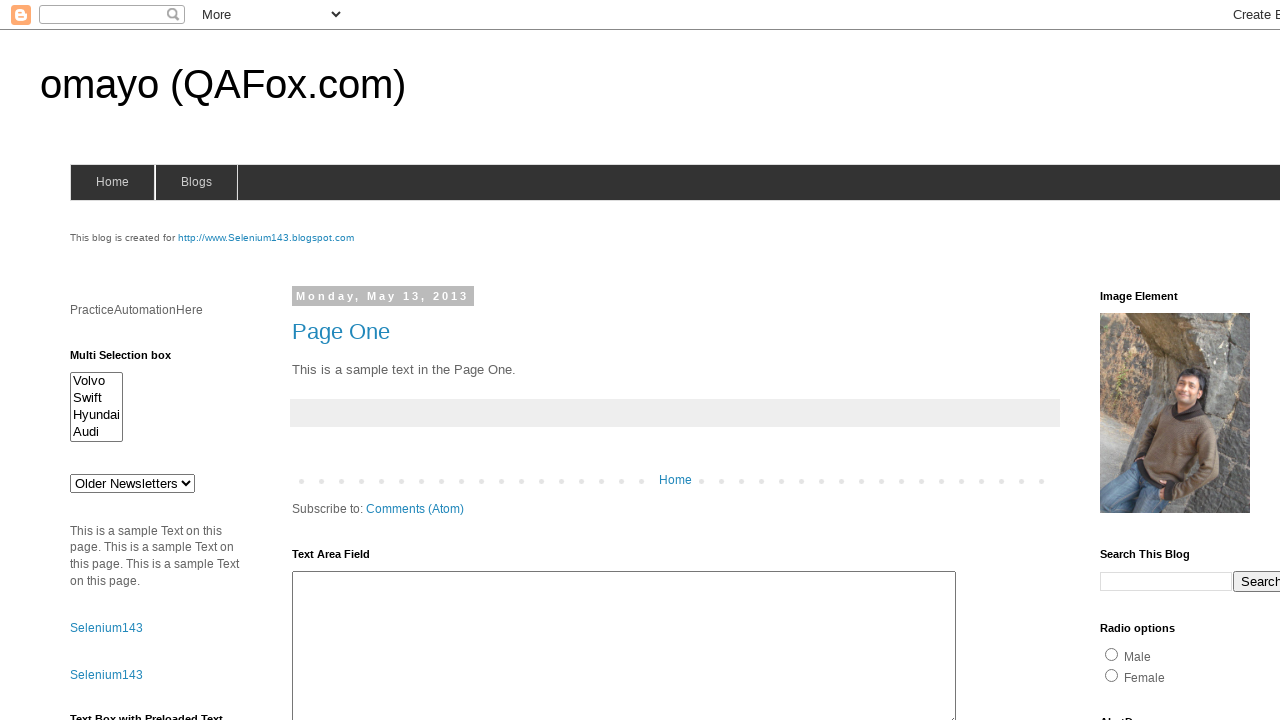

Applied CSS transform to scale page content to 50%
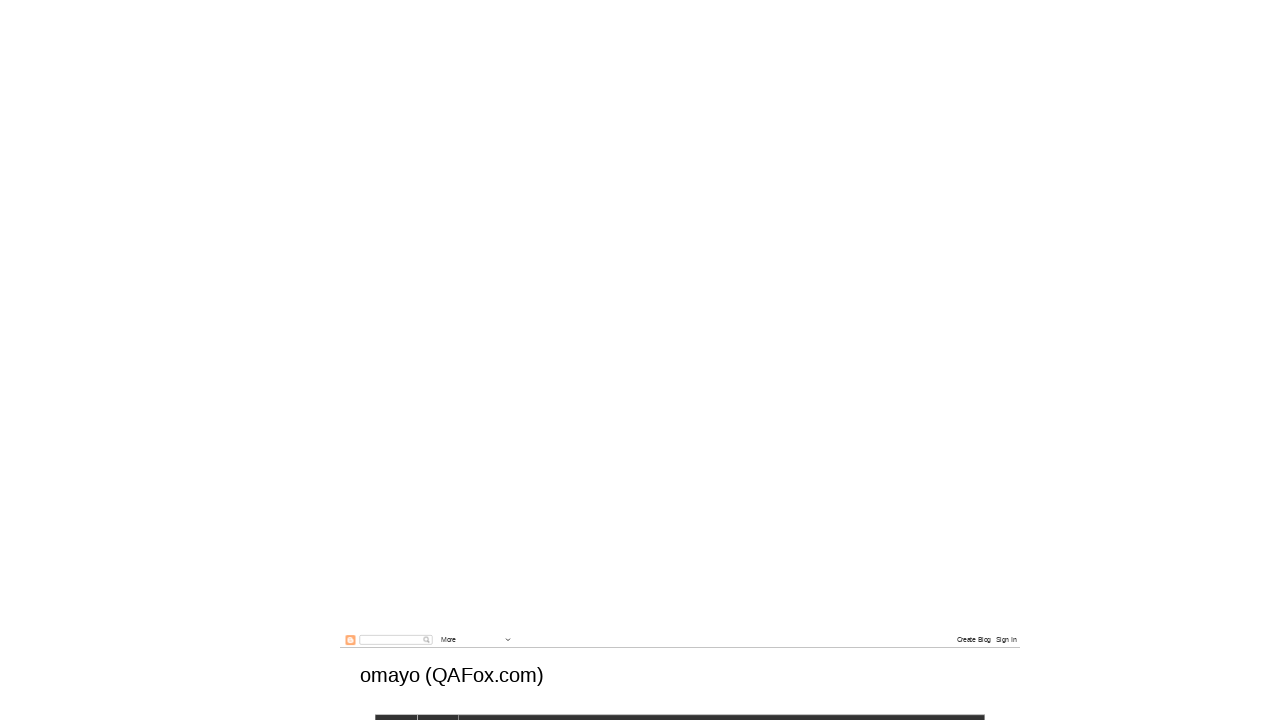

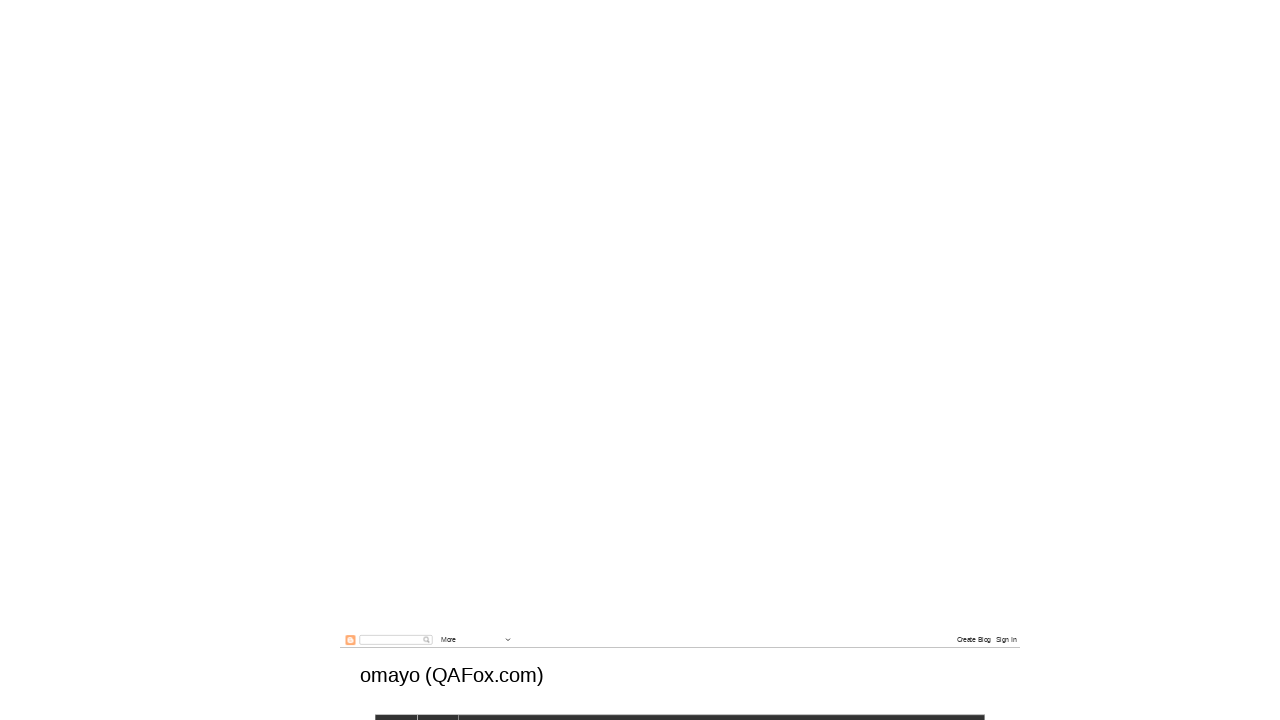